Tests surname field validation by entering too short and too long surnames, verifying appropriate error messages are displayed

Starting URL: https://testpages.eviltester.com/styled/validation/input-validation.html

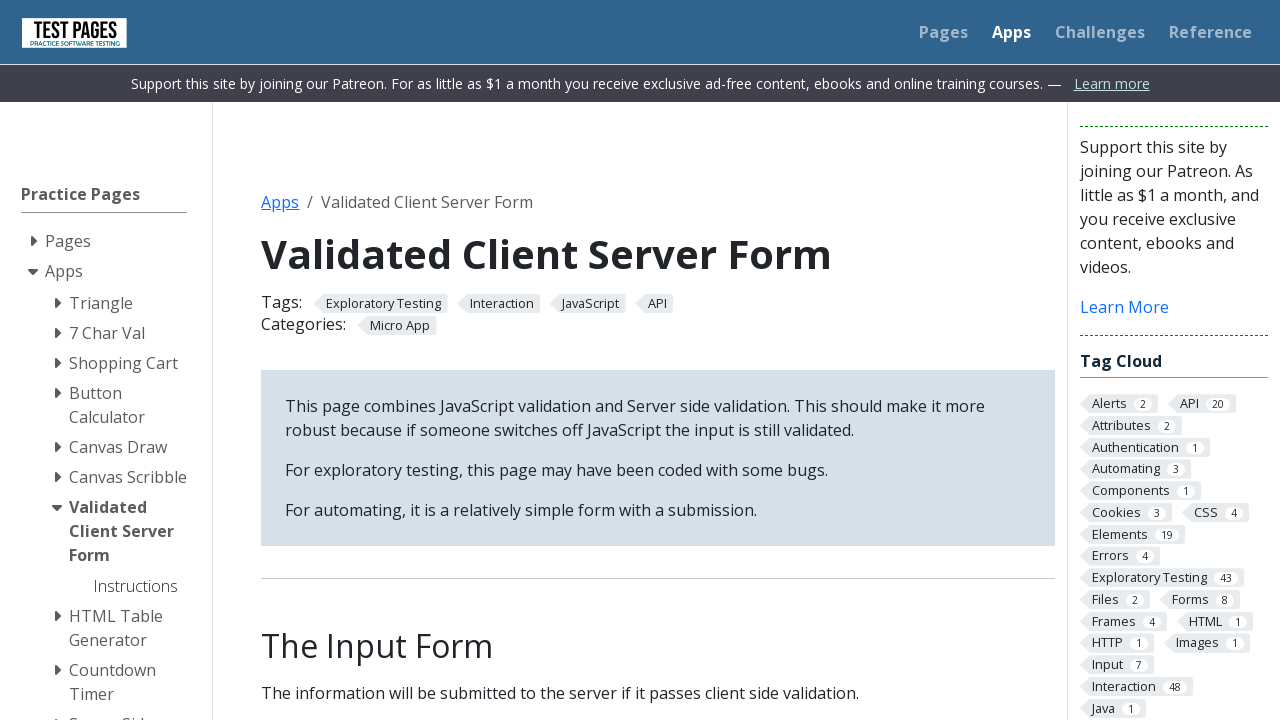

Filled firstname field with 'Test' on input[name="firstname"]
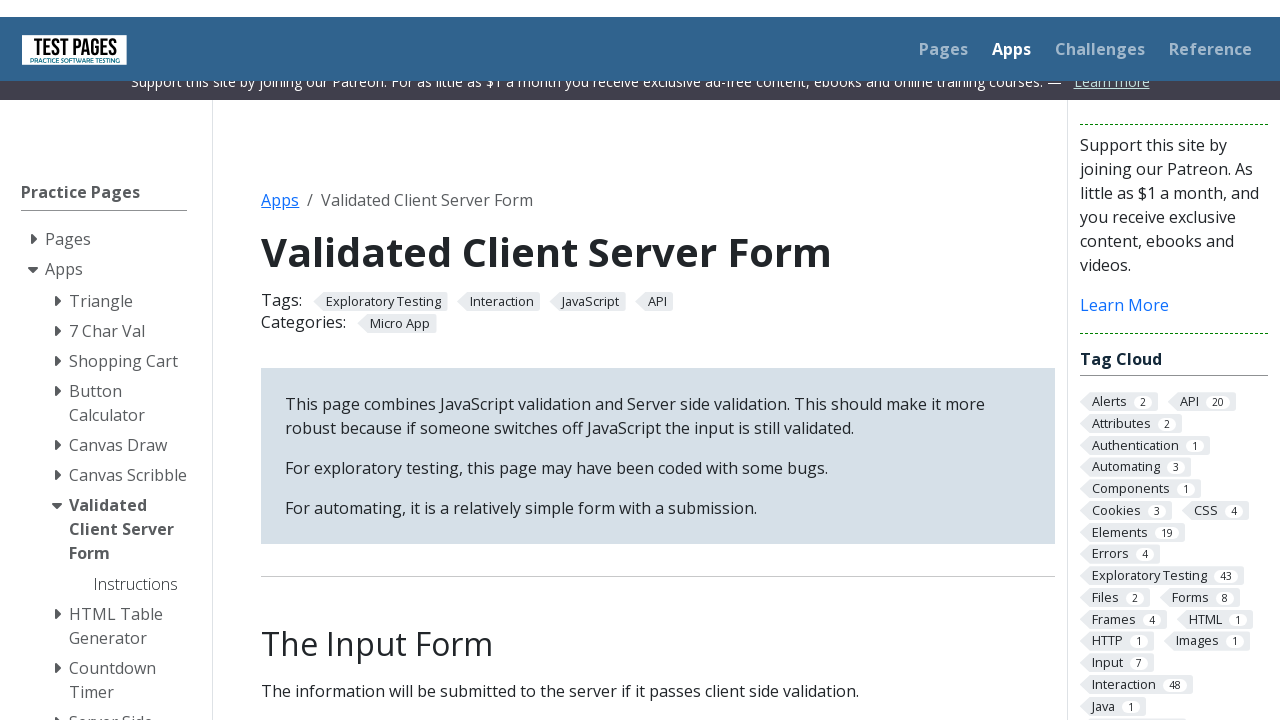

Filled surname field with 10 characters (too short) on input[name="surname"]
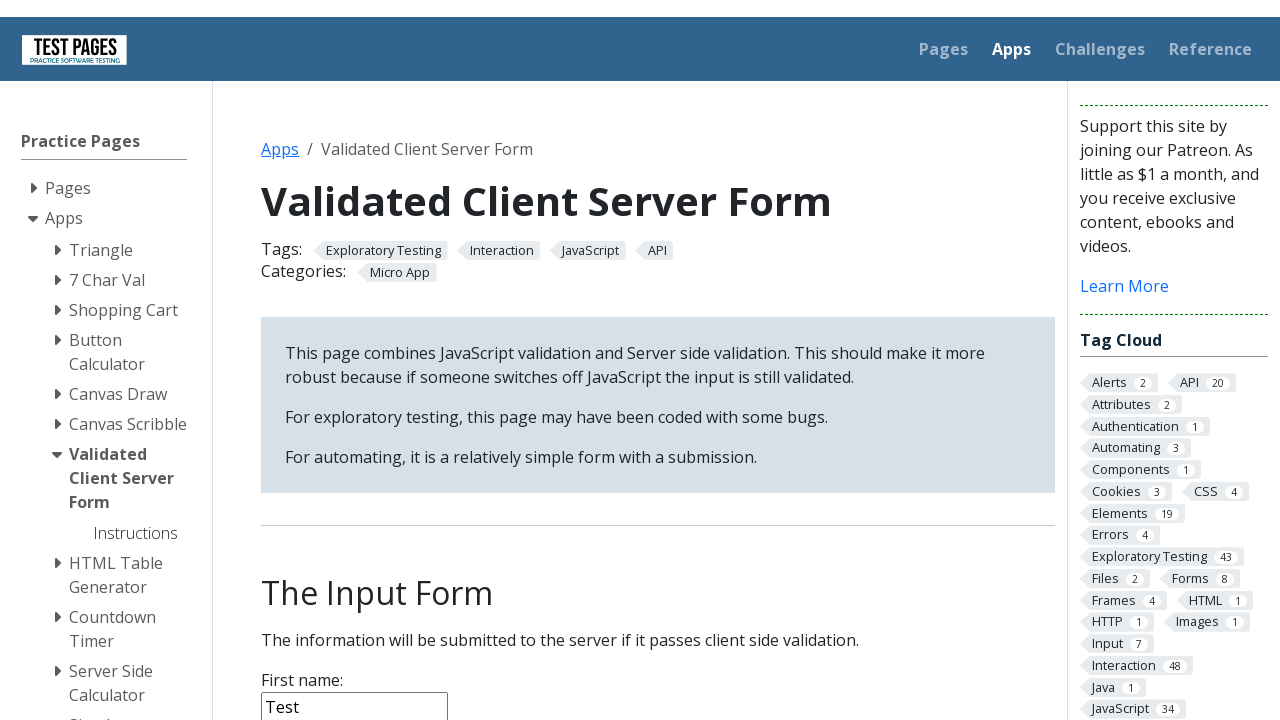

Filled age field with '18' on input[name="age"]
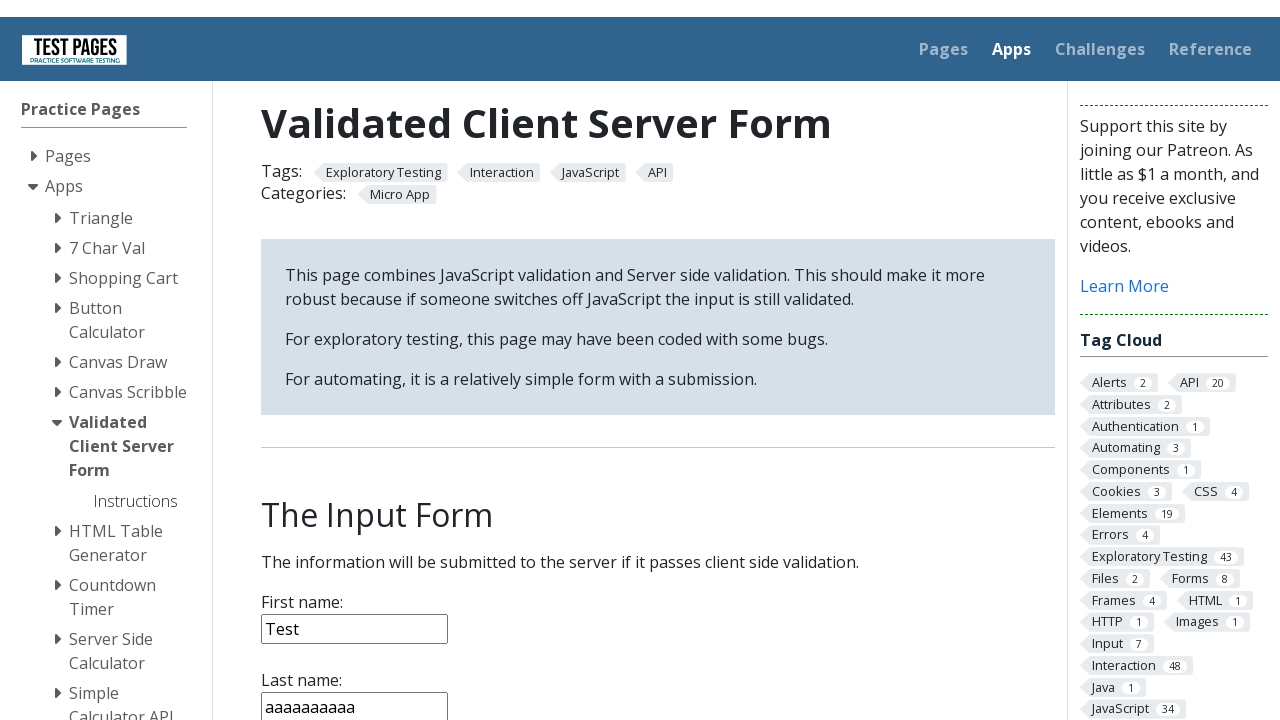

Clicked submit button to validate short surname at (296, 368) on input[type="submit"]
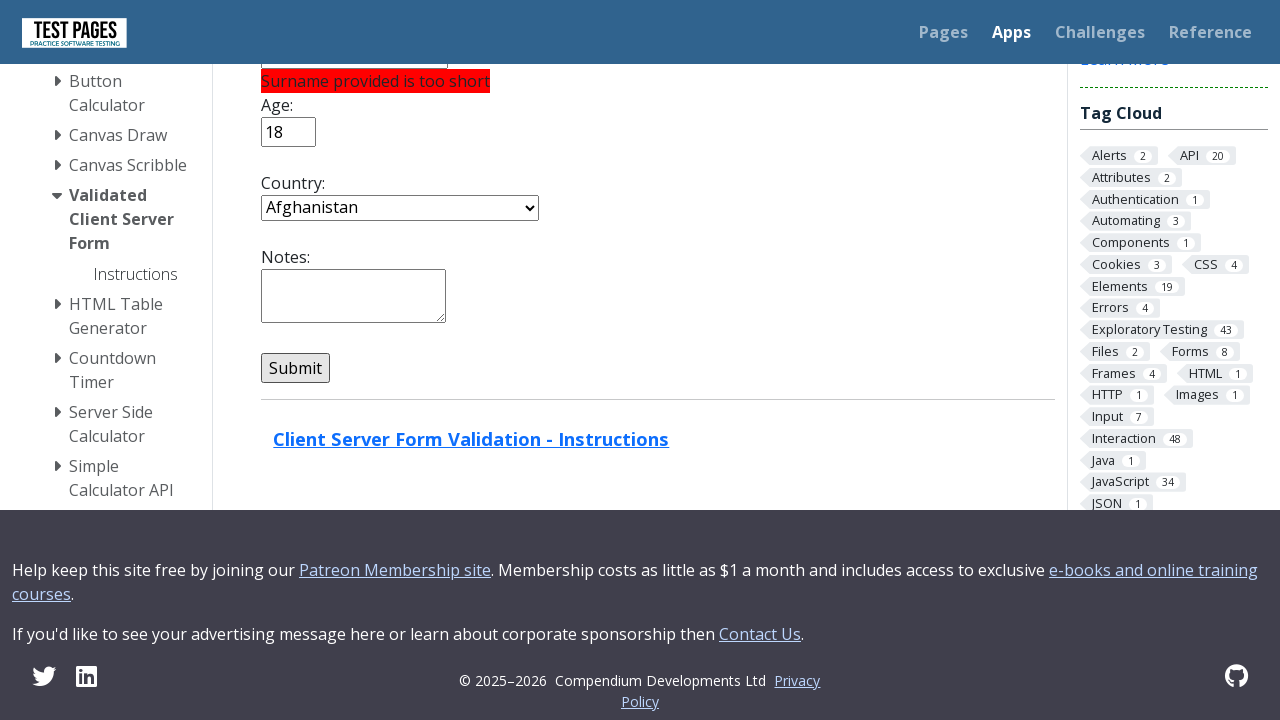

Verified error message is visible for too short surname
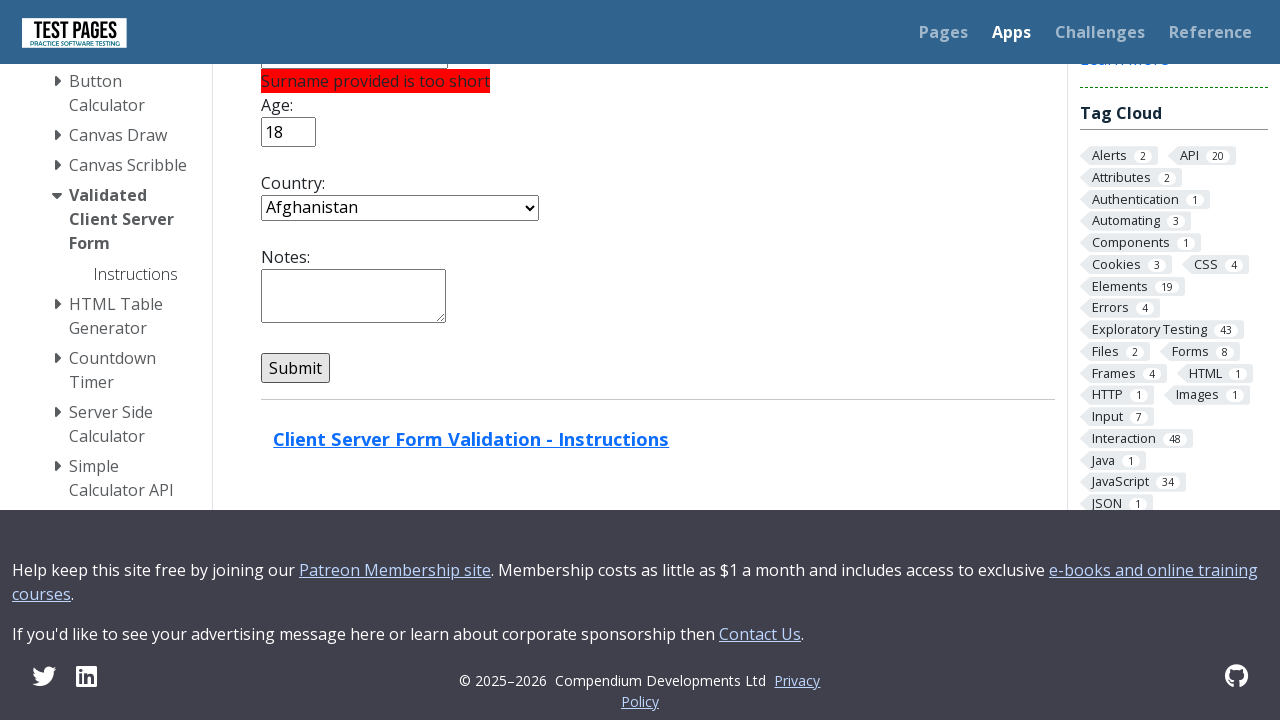

Filled firstname field with 'Test' for long surname test on input[name="firstname"]
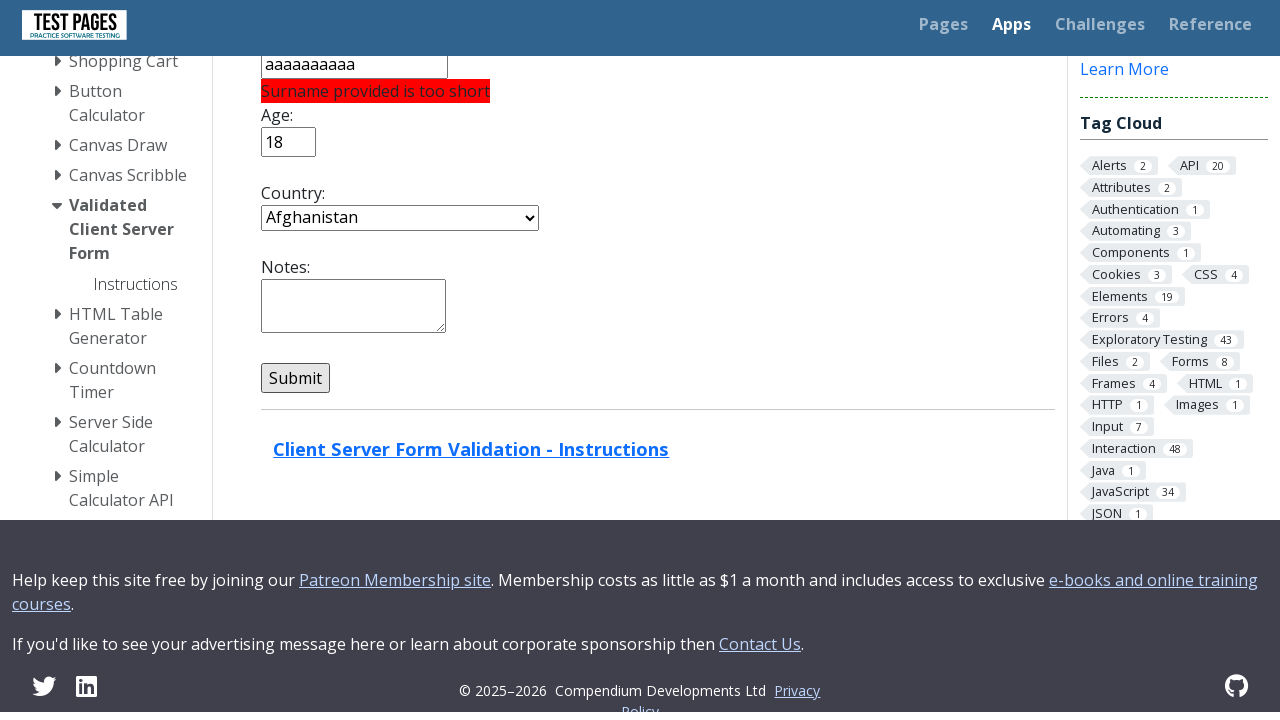

Filled surname field with 80 characters (too long) on input[name="surname"]
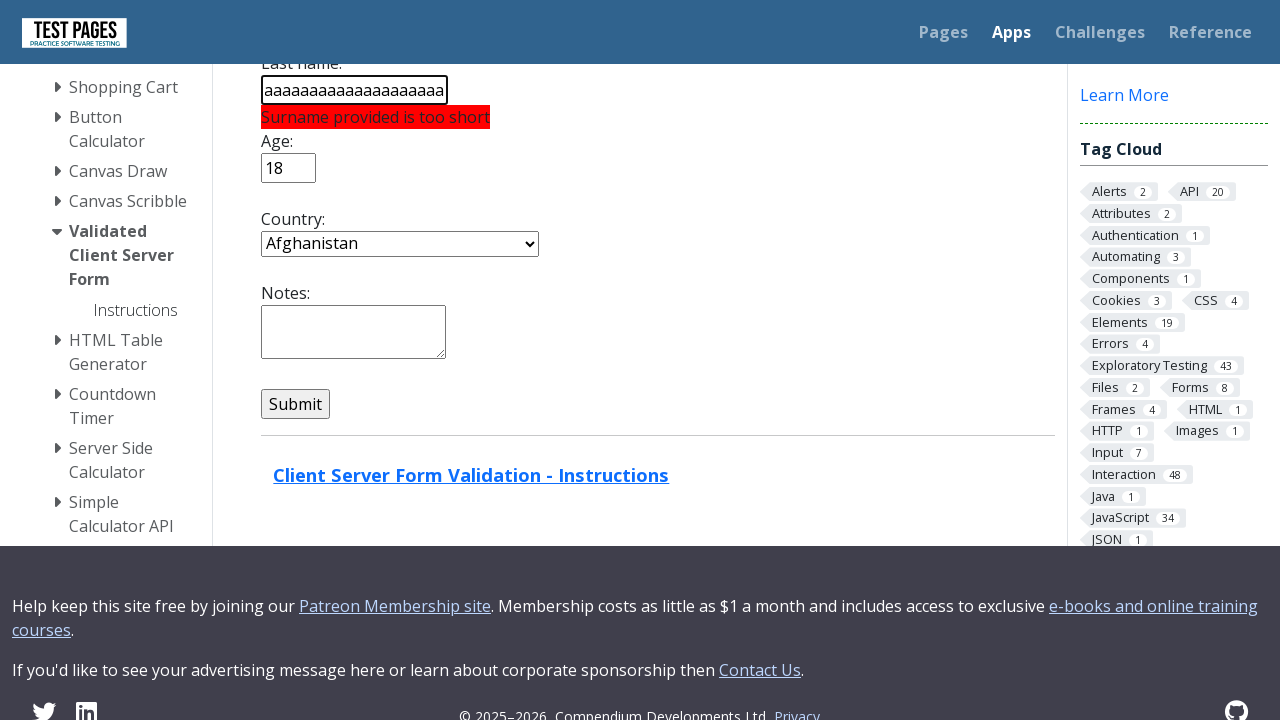

Filled age field with '18' on input[name="age"]
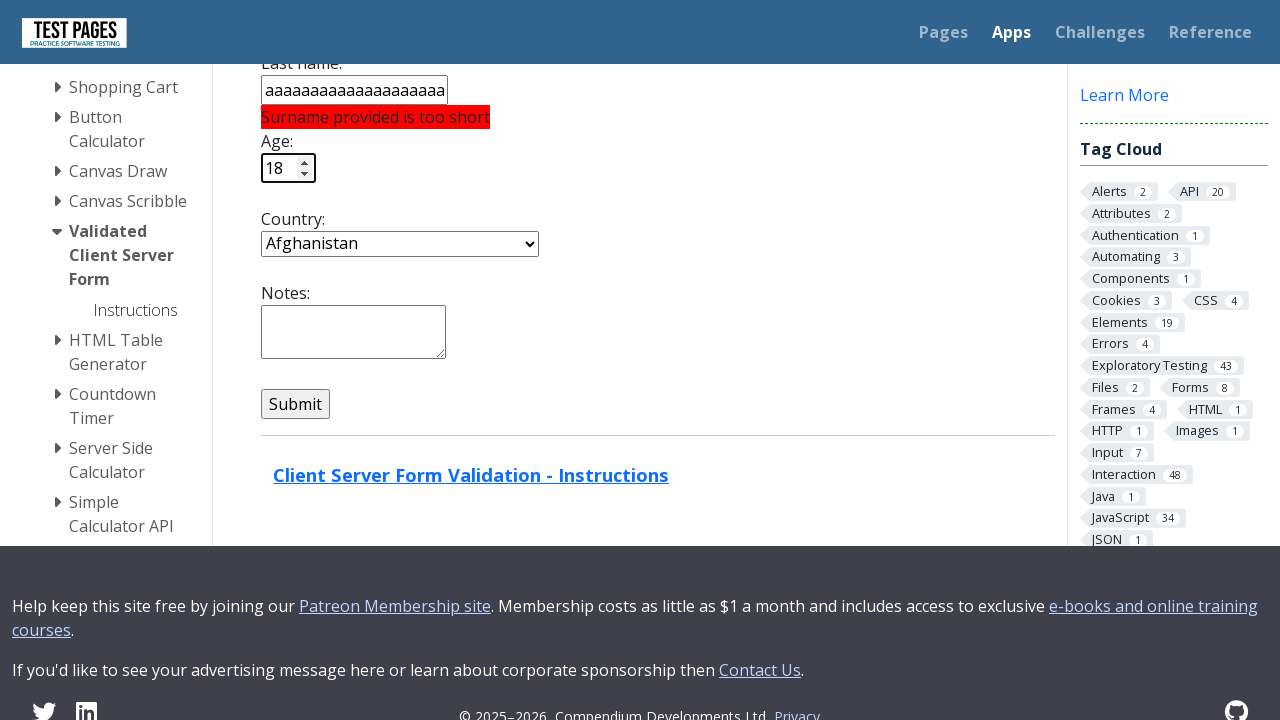

Clicked submit button to validate long surname at (296, 404) on input[type="submit"]
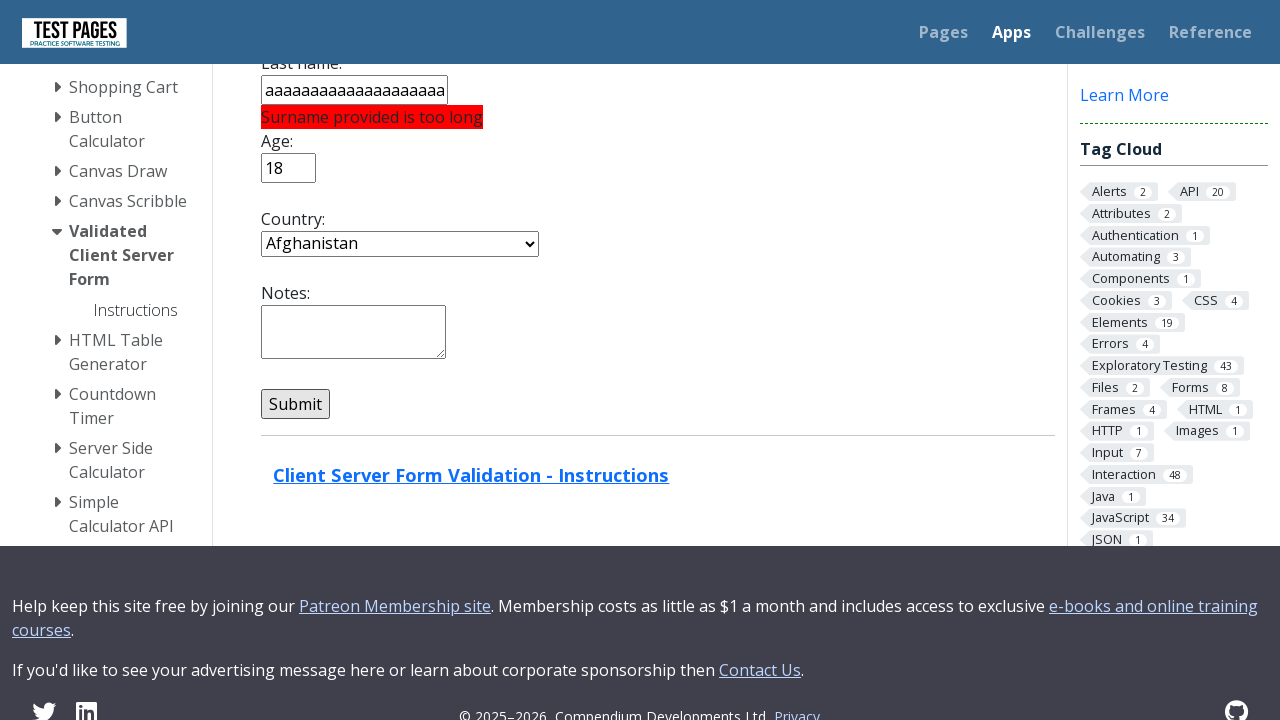

Verified error message is visible for too long surname
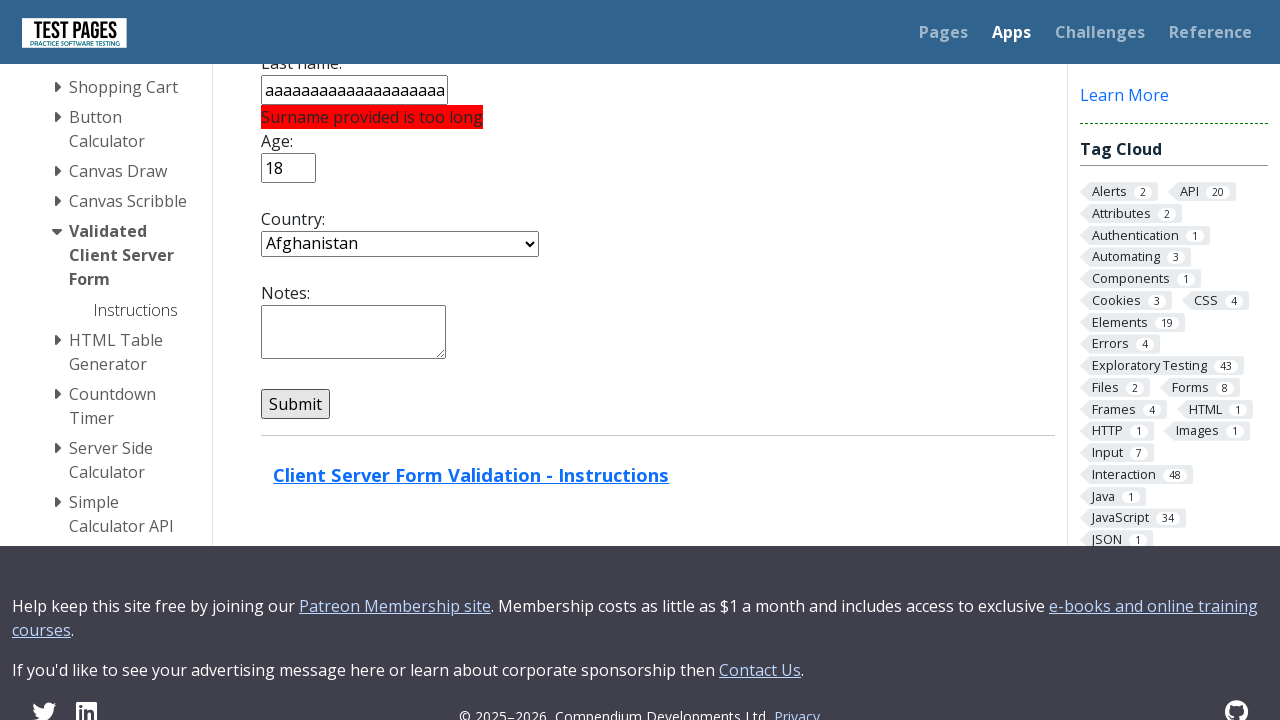

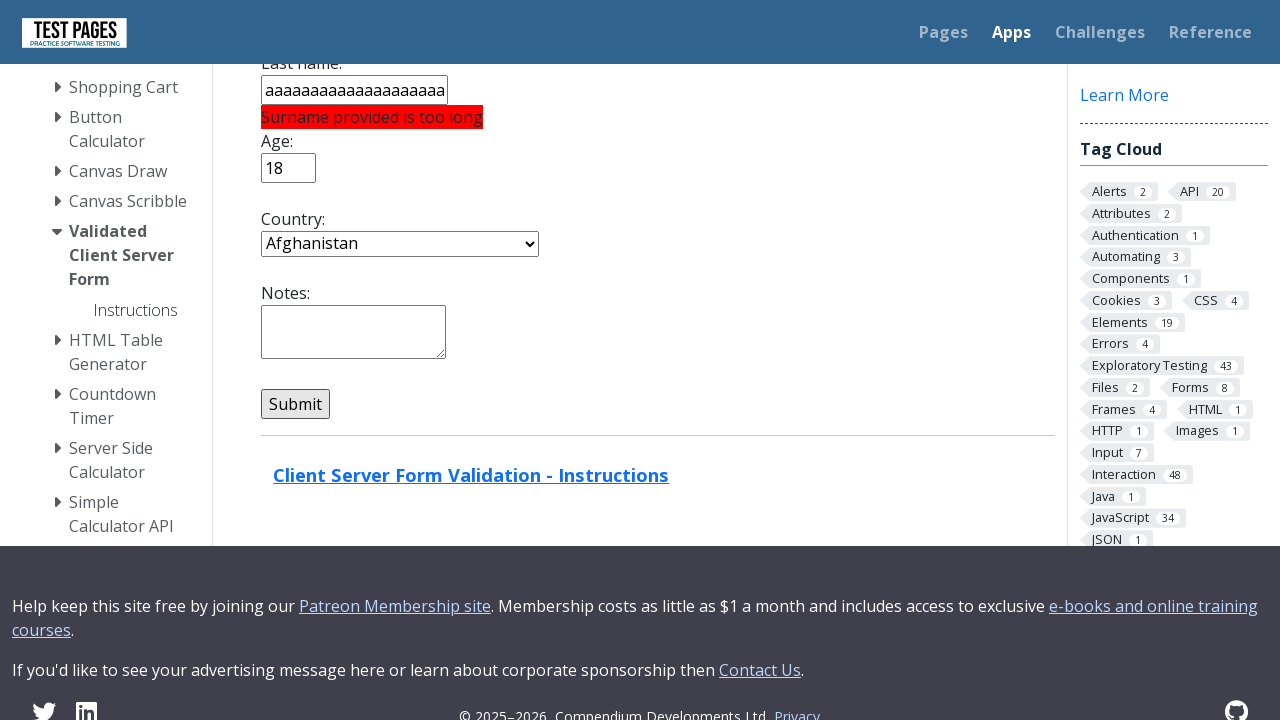